Opens the ubup.com women's section page with a mobile viewport size (360x900)

Starting URL: http://www.ubup.com/index.html?geschlecht=Damen

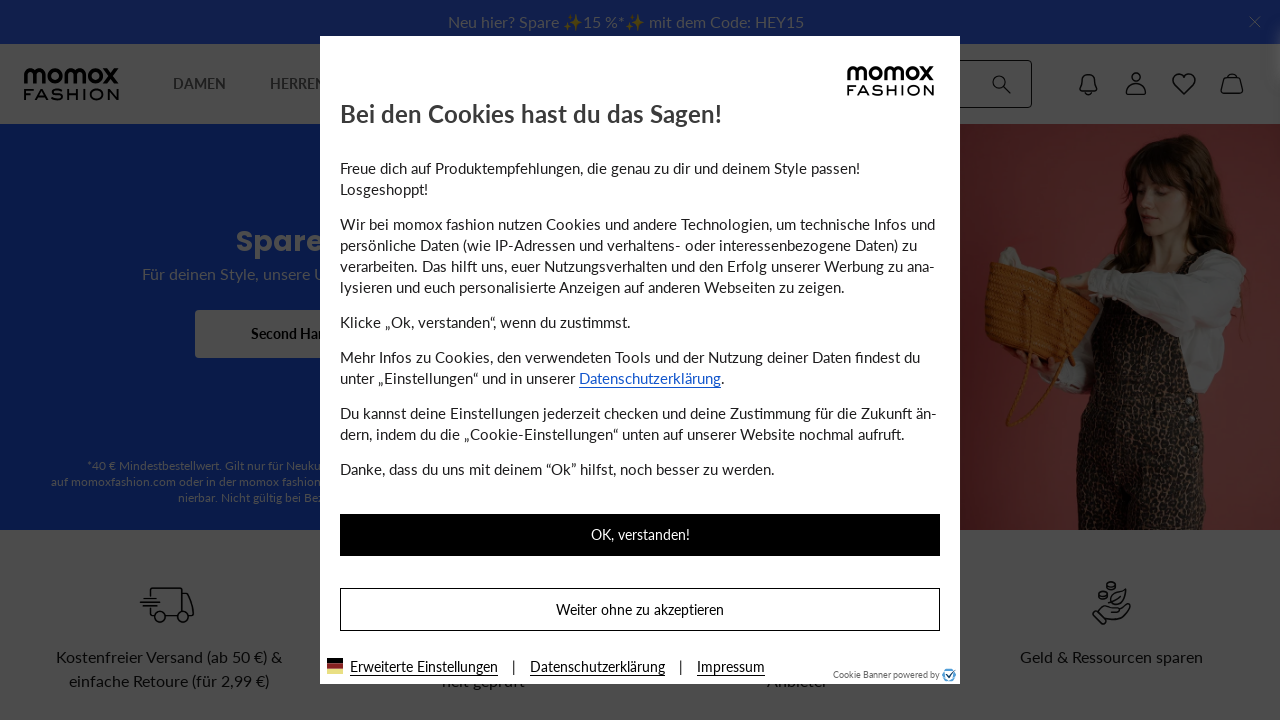

Set viewport to mobile size (360x900)
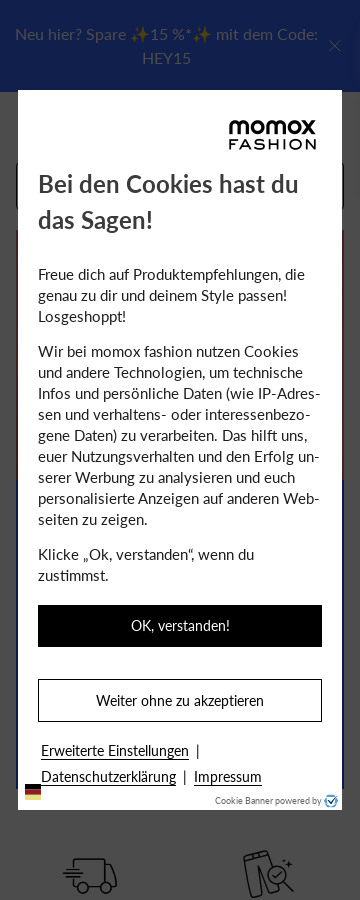

Page loaded - domcontentloaded event fired
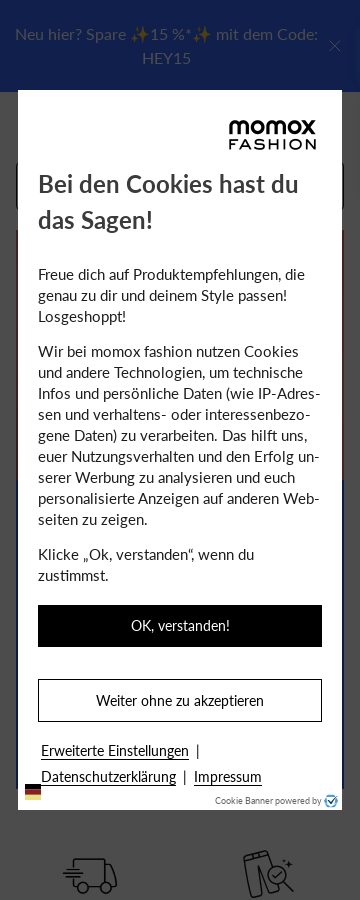

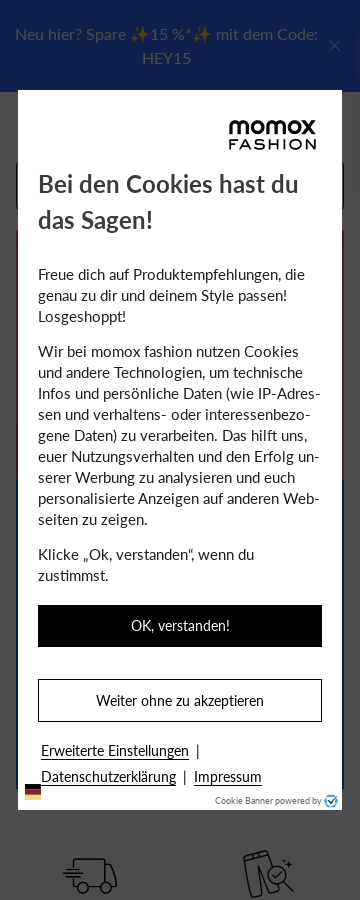